Tests page loading behavior on Walmart's website with timeout handling and performance monitoring setup

Starting URL: https://www.walmart.com

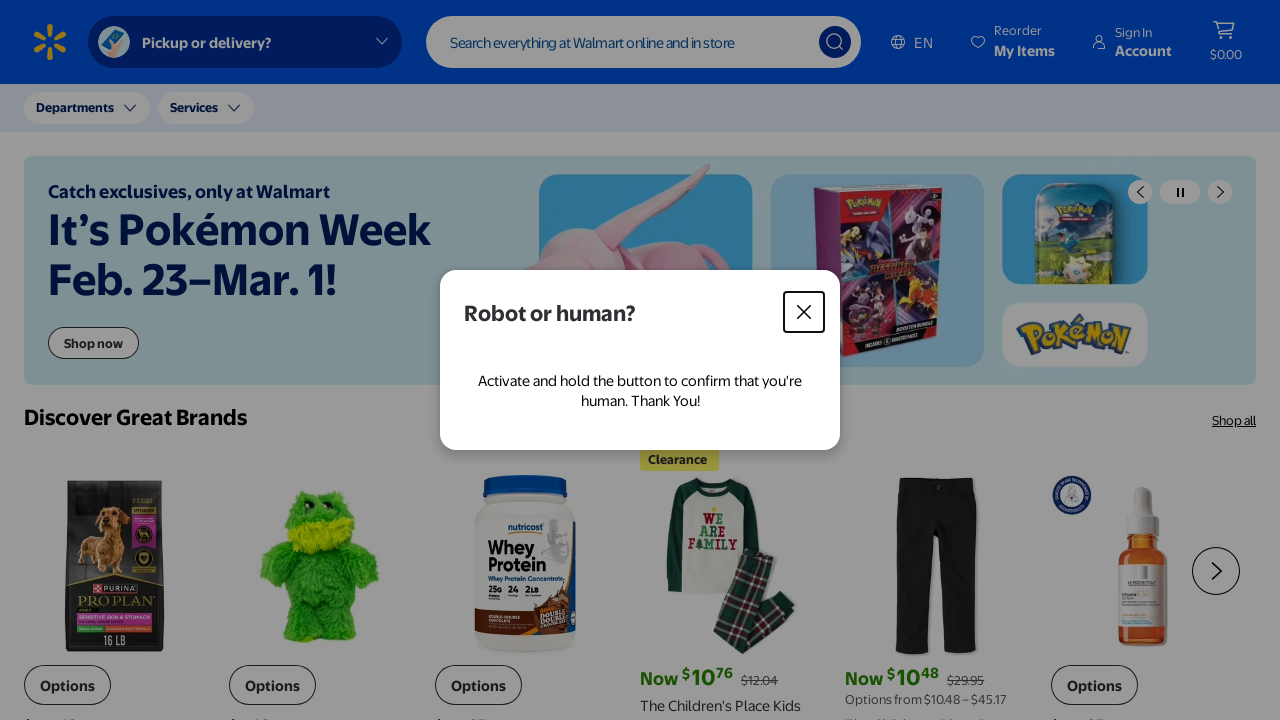

Page reached domcontentloaded state on Walmart.com
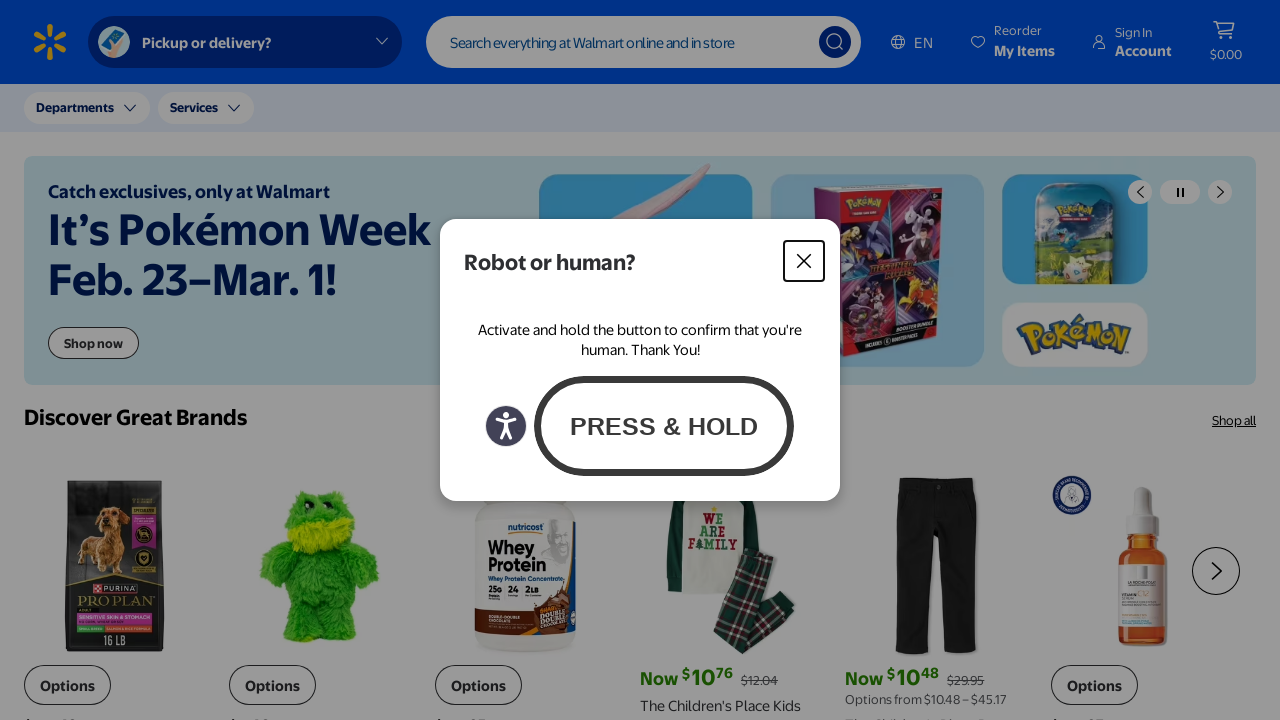

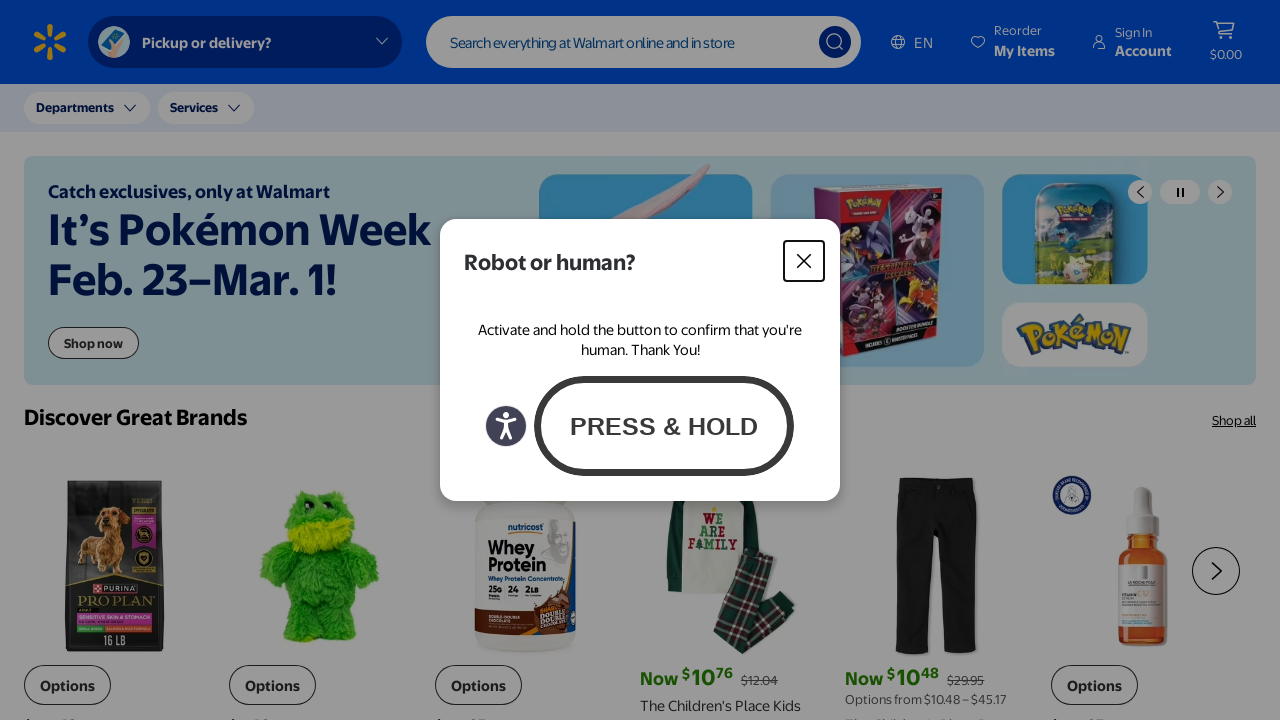